Tests the random user generator interface by clicking on name and email fields to view user information

Starting URL: https://randomuser.me/

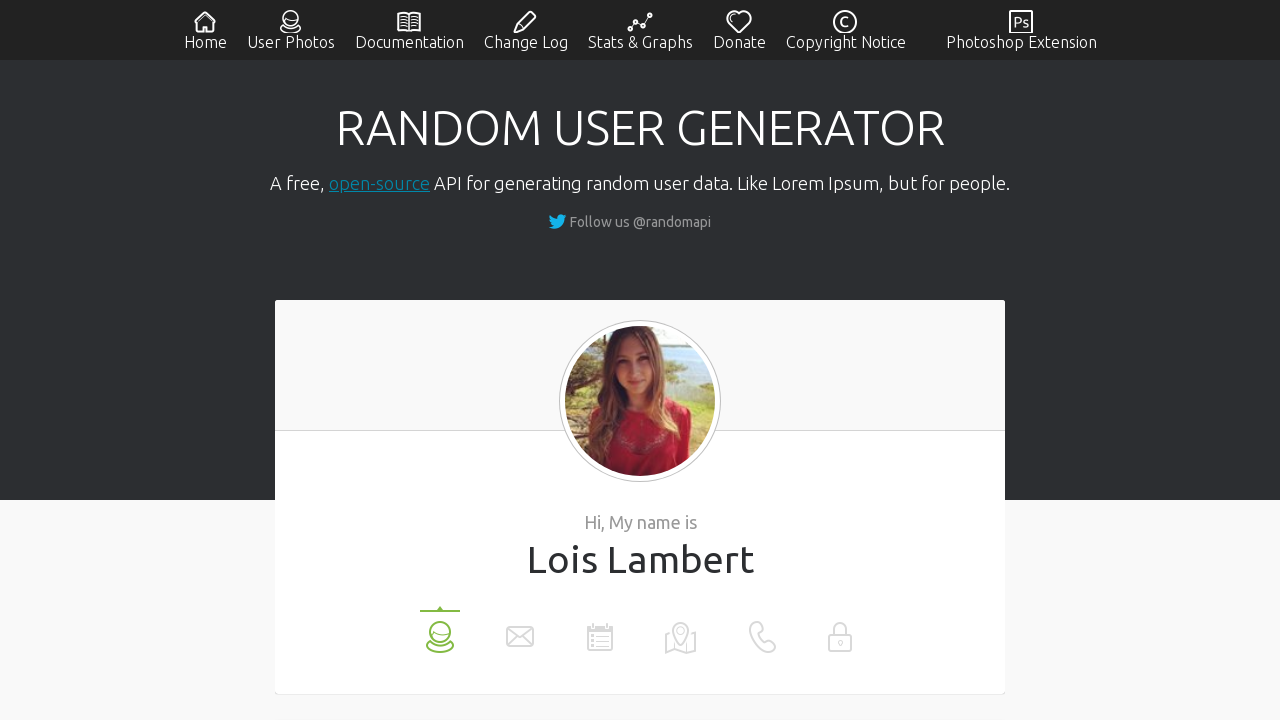

Clicked on the name field to view user information at (440, 630) on li[data-label='name']
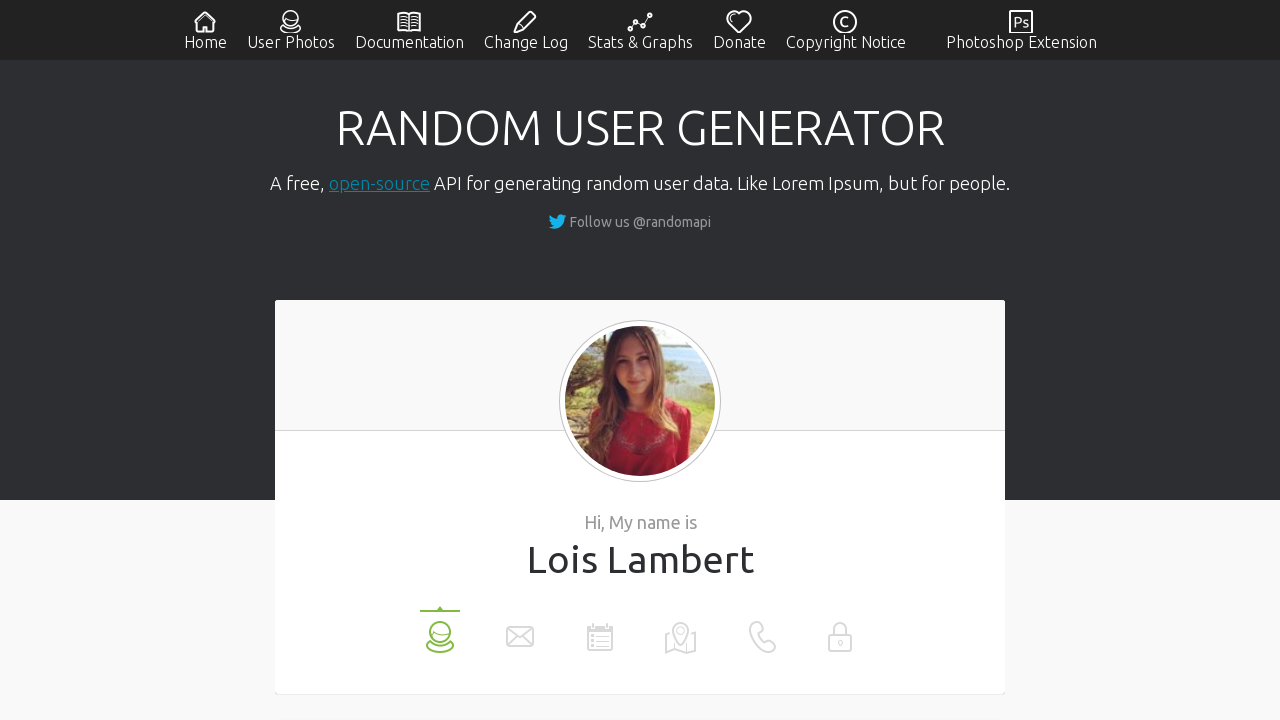

User value field loaded after clicking name
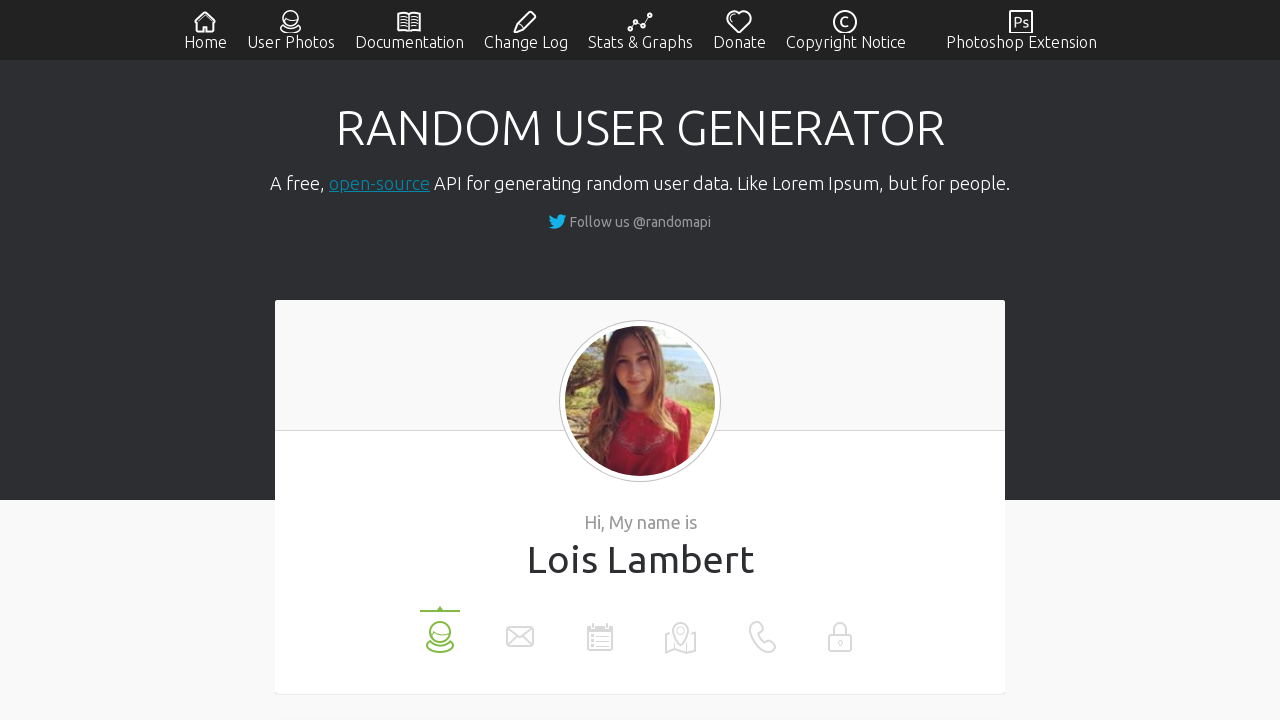

Clicked on the email field to view email information at (520, 630) on li[data-label='email']
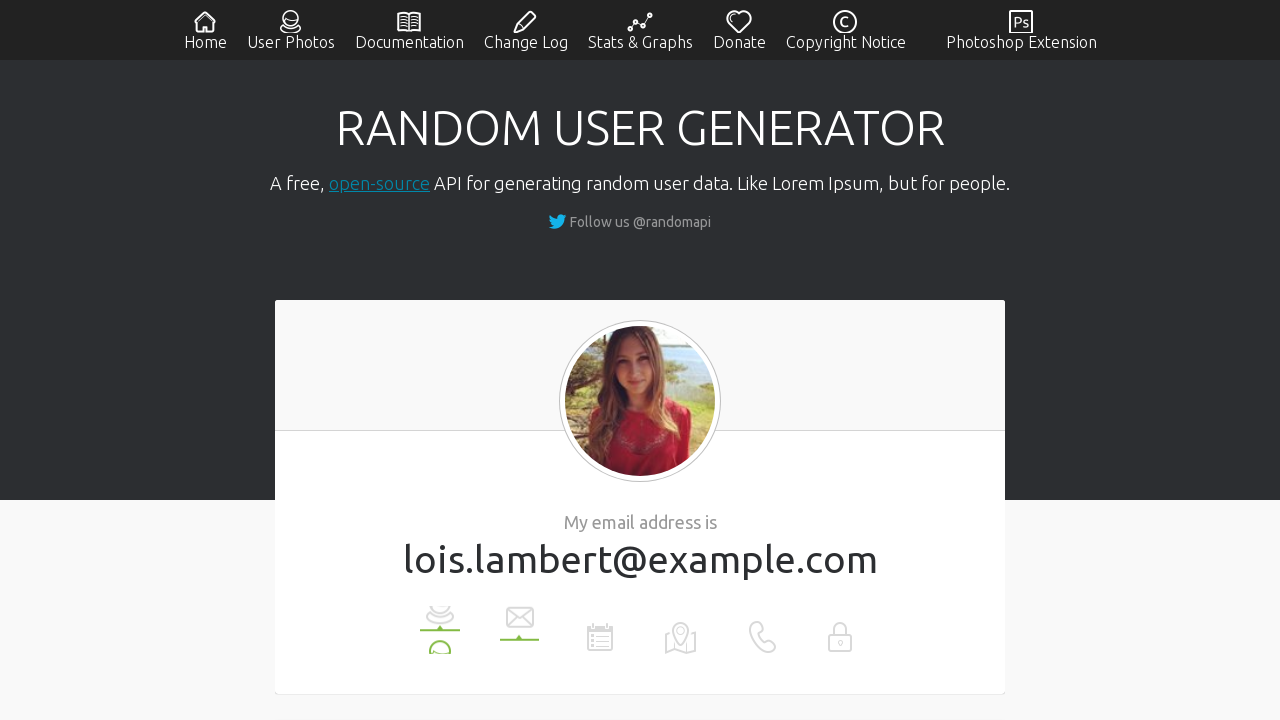

Waited for email value to update
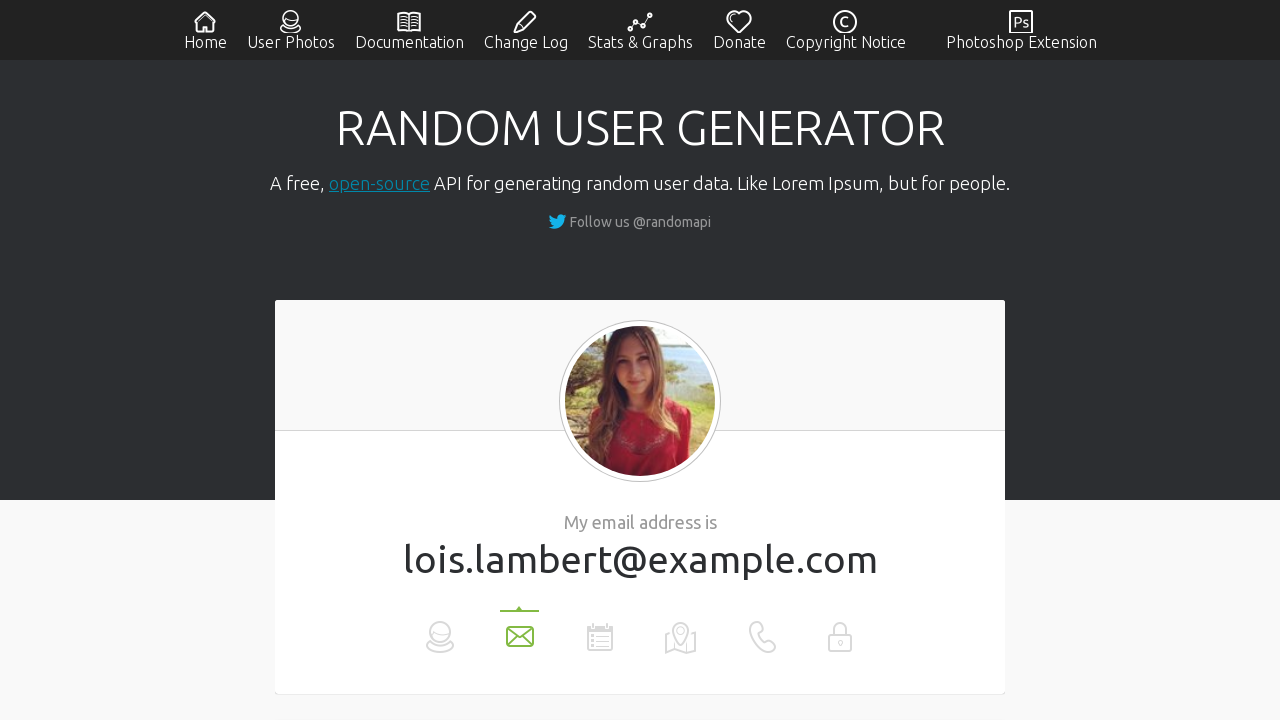

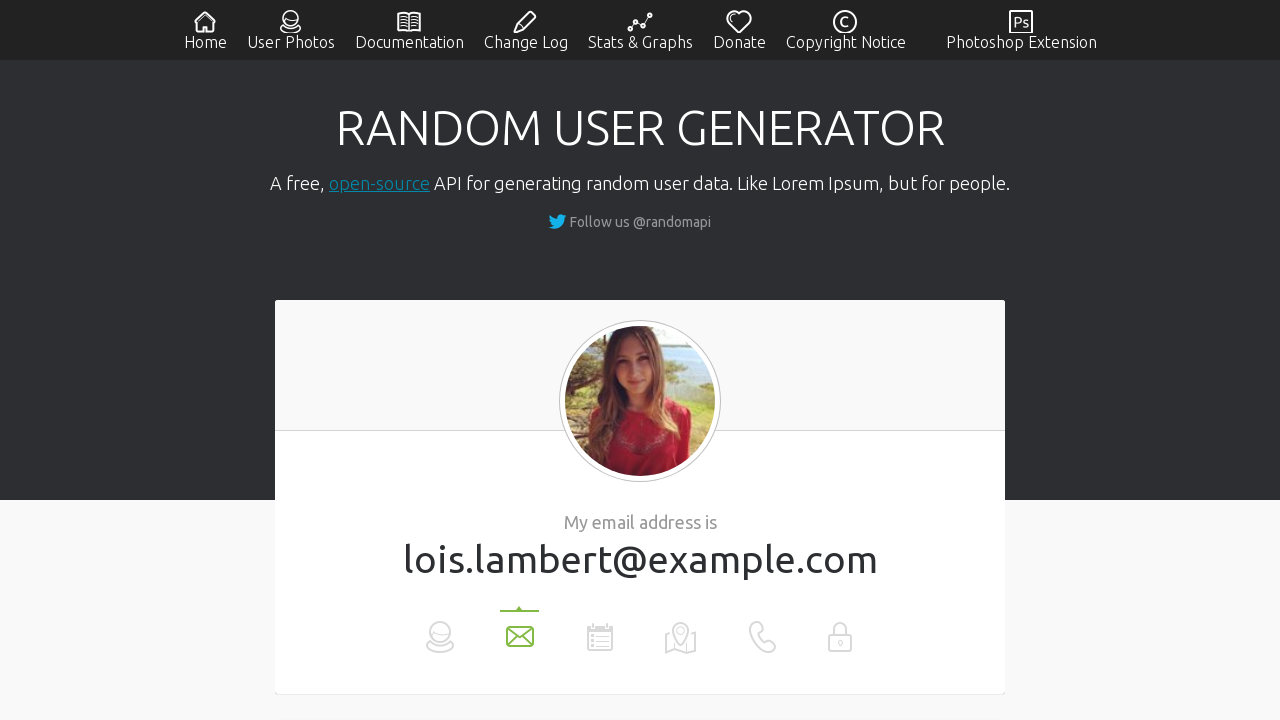